Tests adding a product to the shopping cart on BrowserStack demo e-commerce site by clicking the add to cart button and verifying the product appears correctly in the cart.

Starting URL: https://www.bstackdemo.com

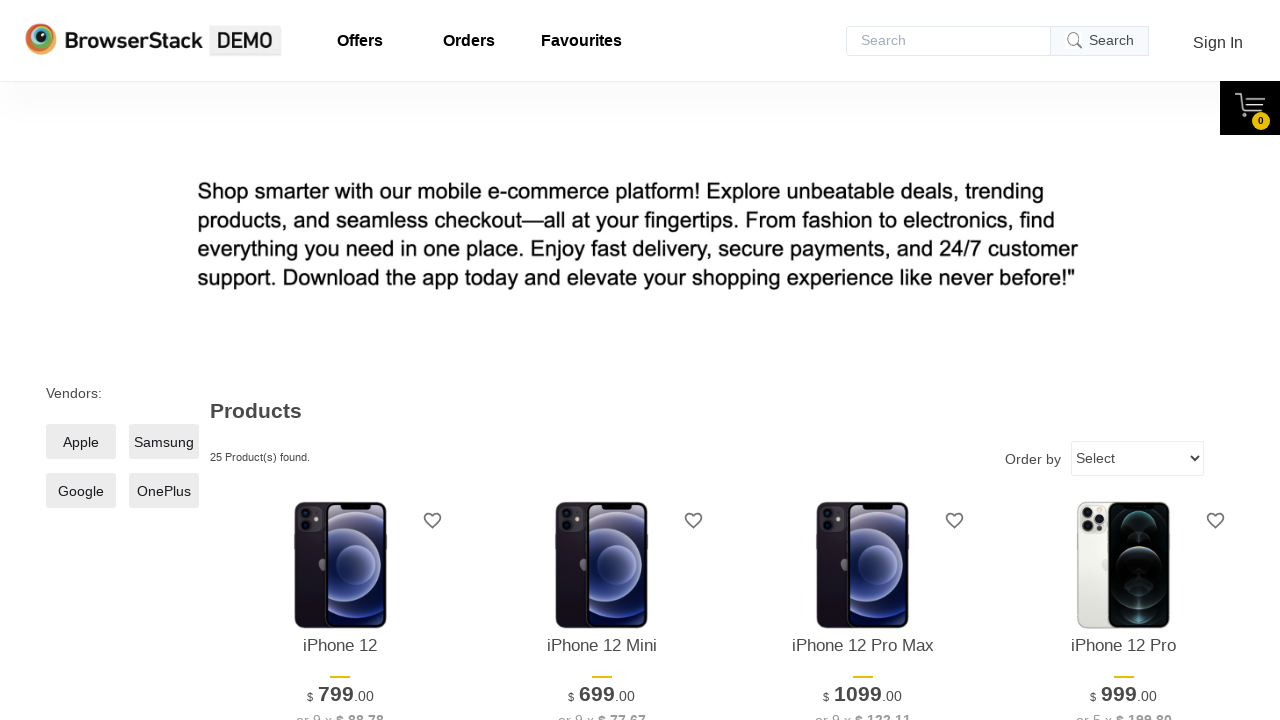

Verified page title contains 'StackDemo'
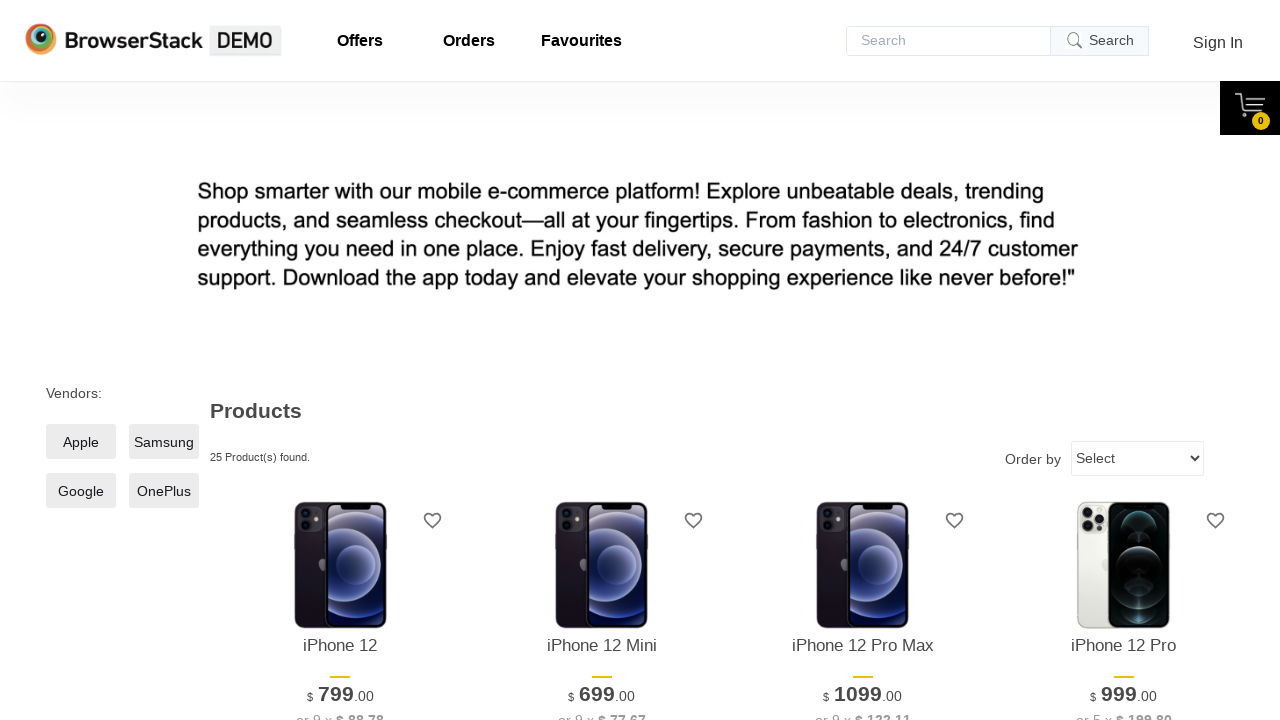

Retrieved product name from first product on screen
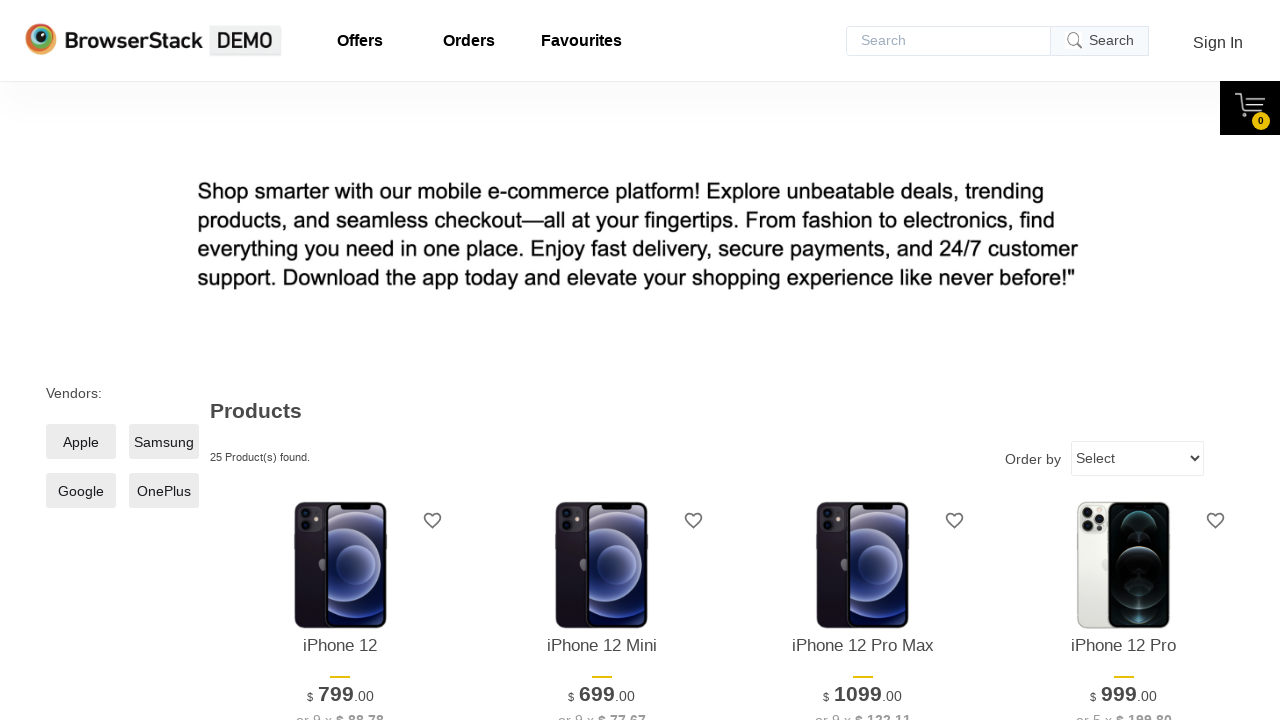

Clicked 'Add to Cart' button for the first product at (340, 361) on xpath=//*[@id='1']/div[4]
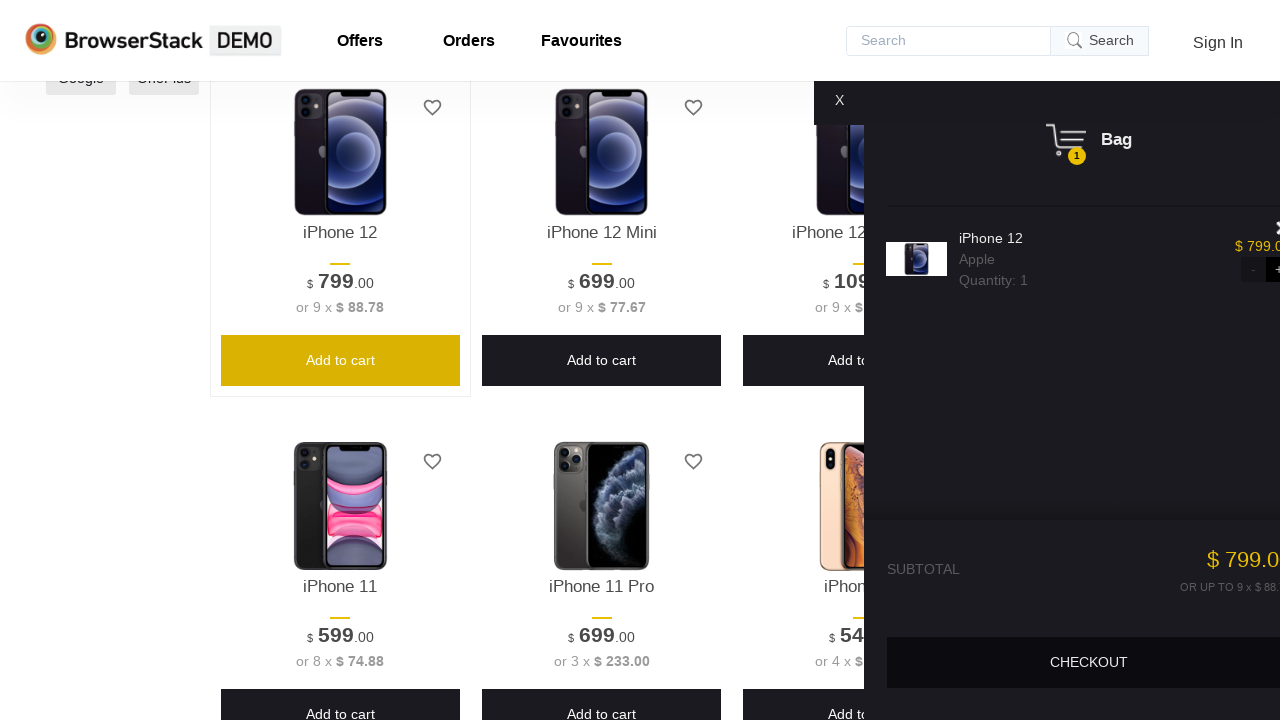

Cart panel became visible
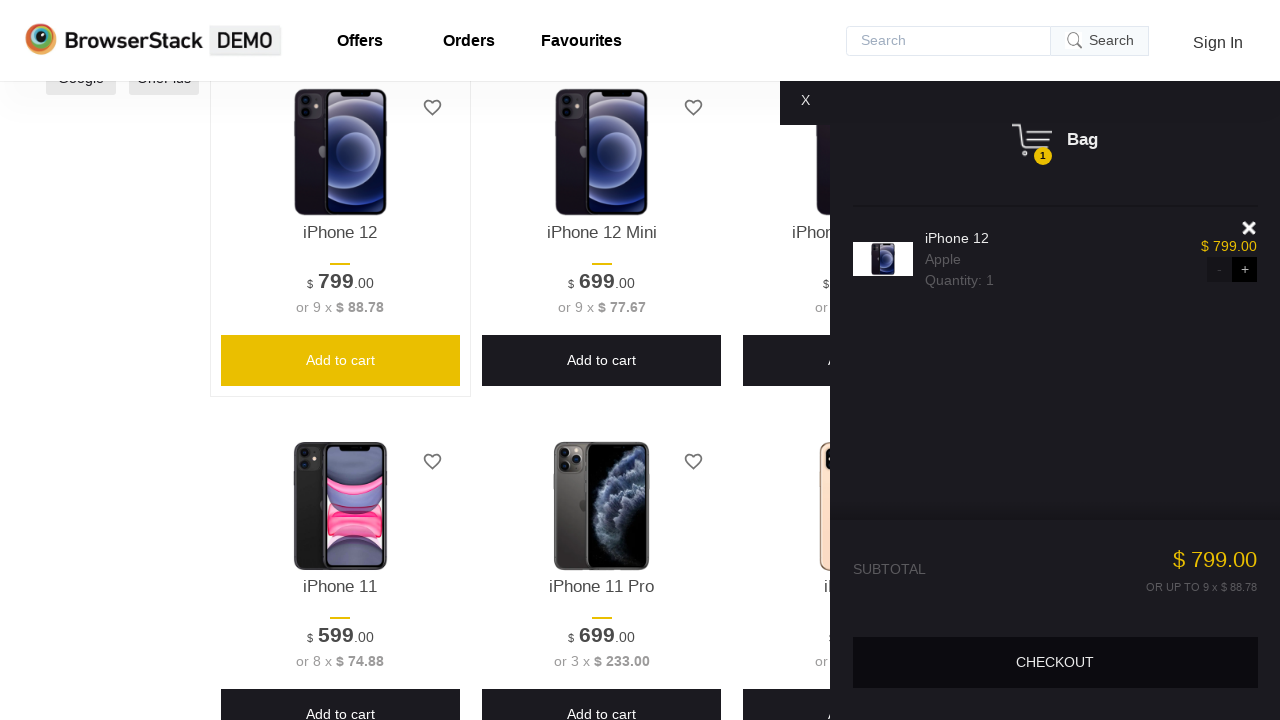

Confirmed cart panel is visible
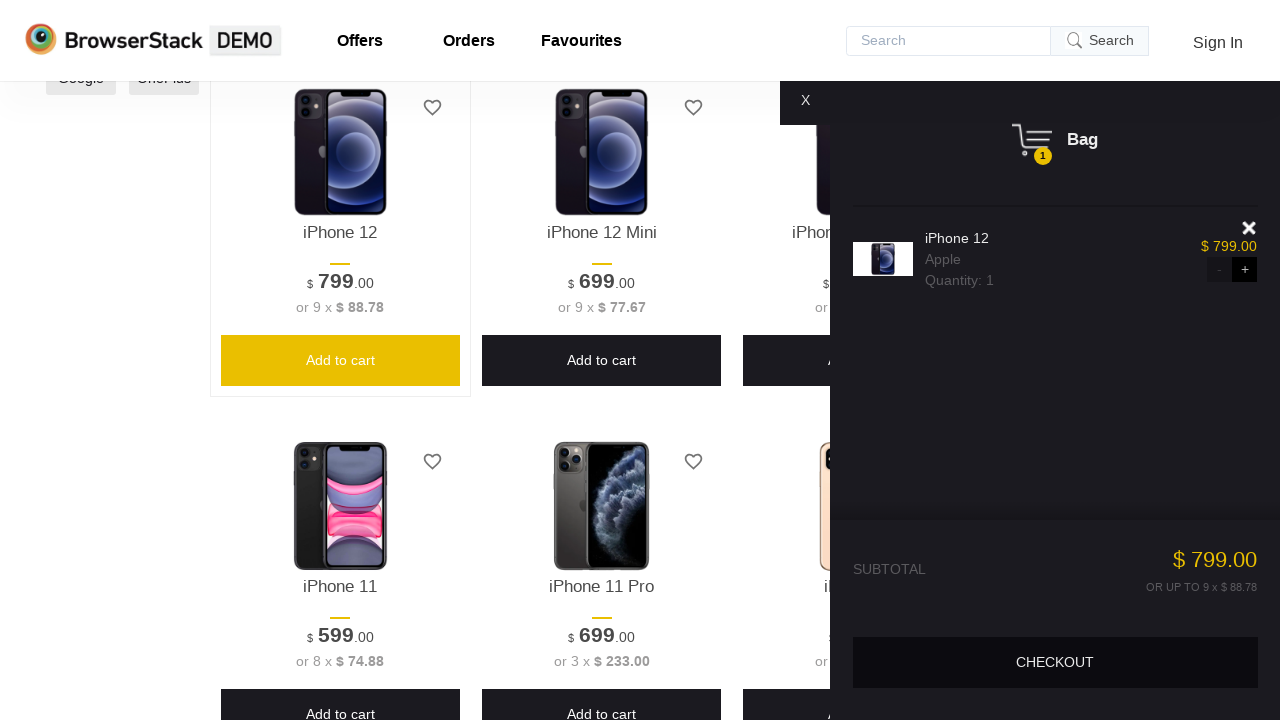

Retrieved product name from cart
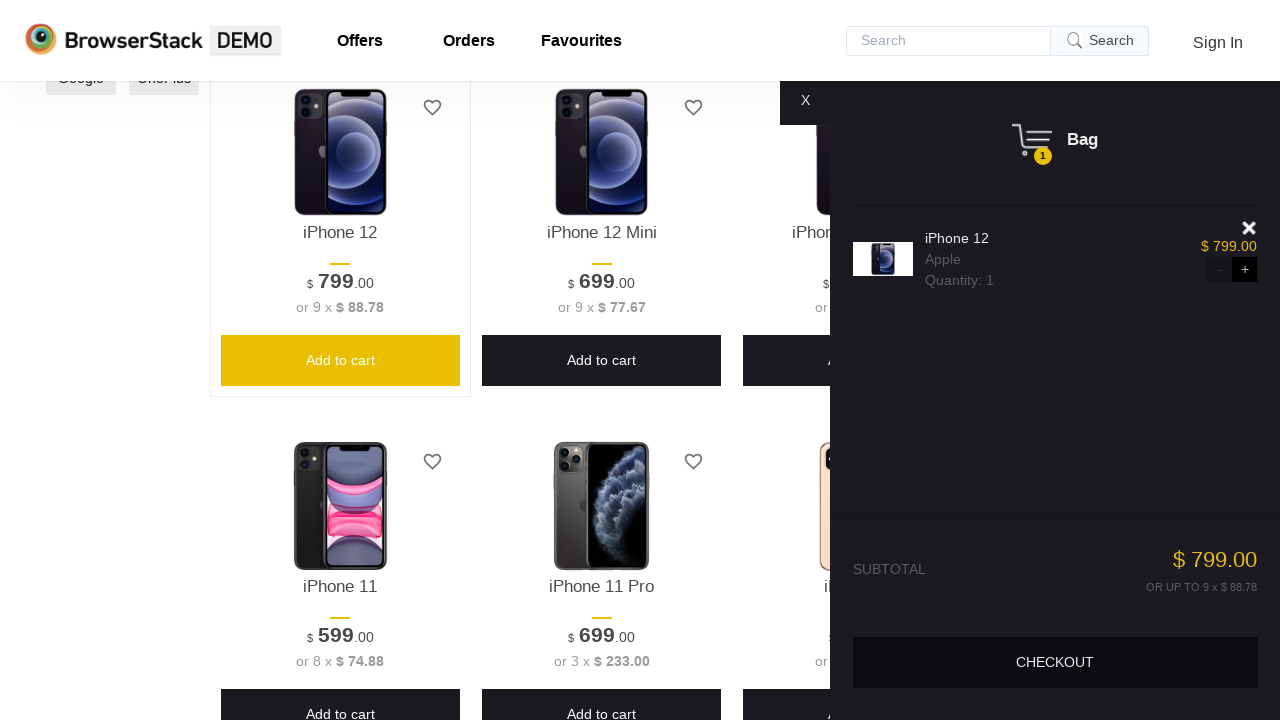

Verified product in cart matches product added
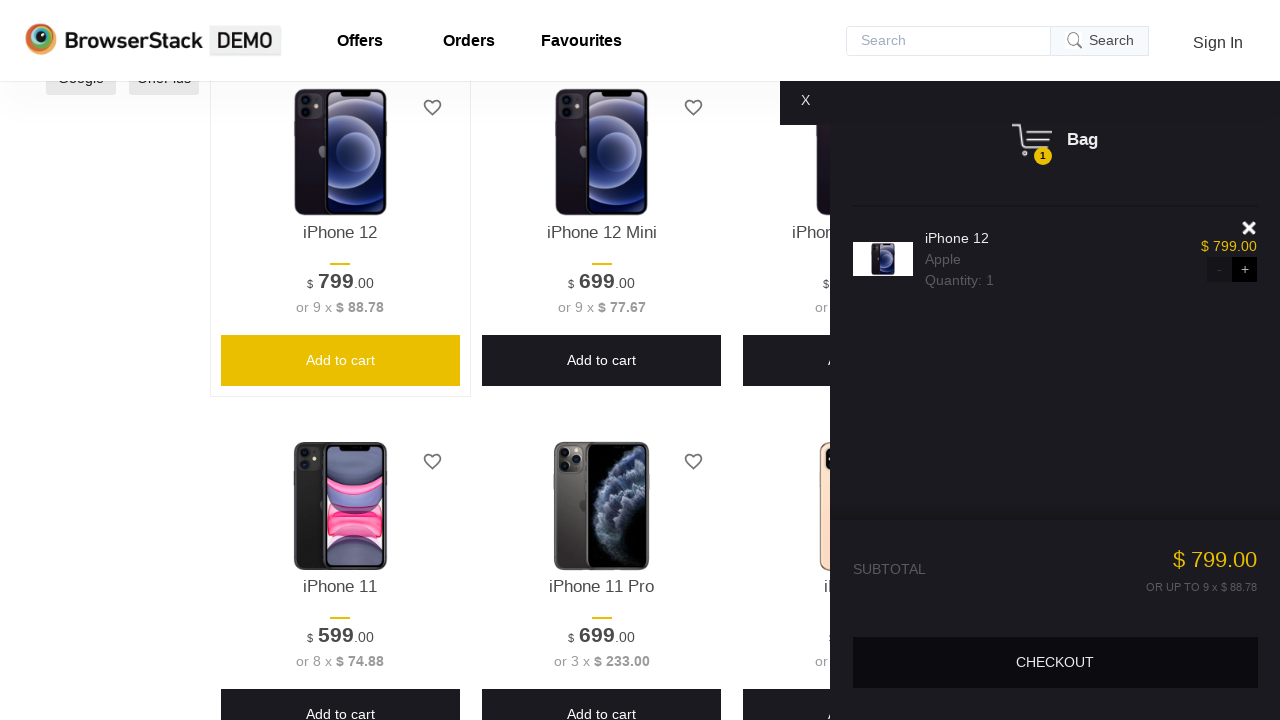

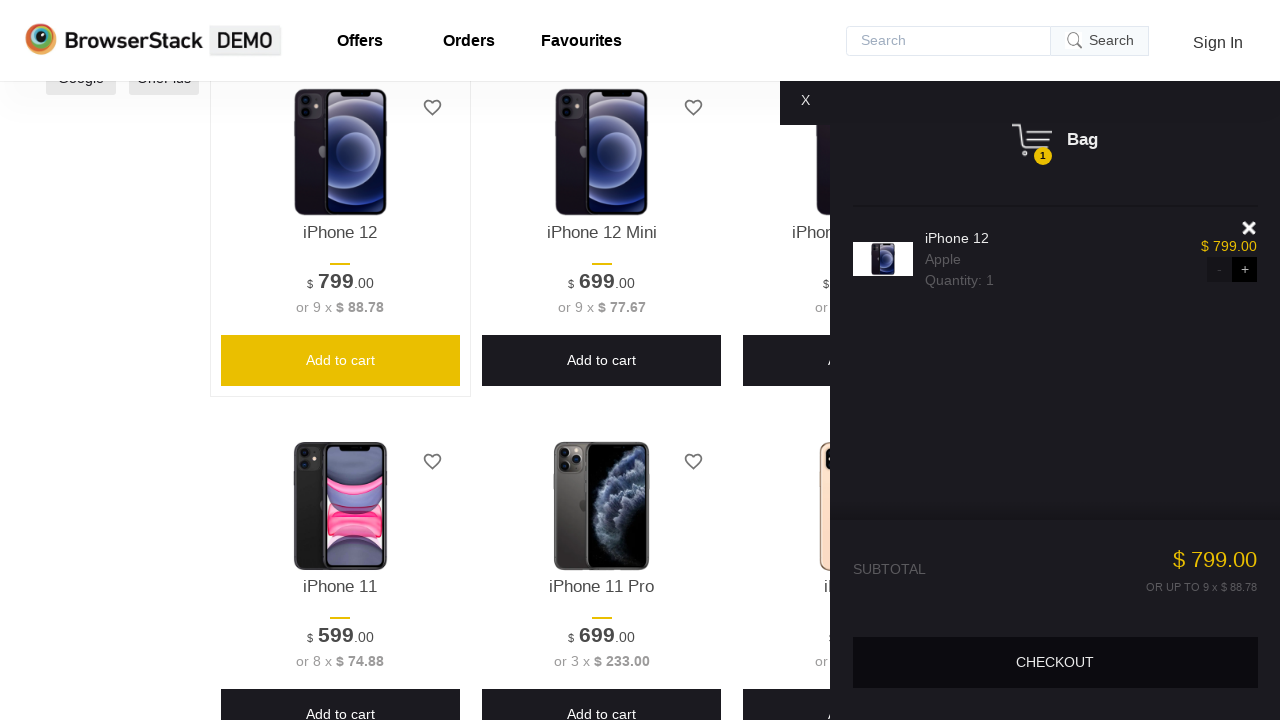